Navigates to PolicyBazaar insurance comparison website homepage and waits for page to load

Starting URL: https://www.policybazaar.com/

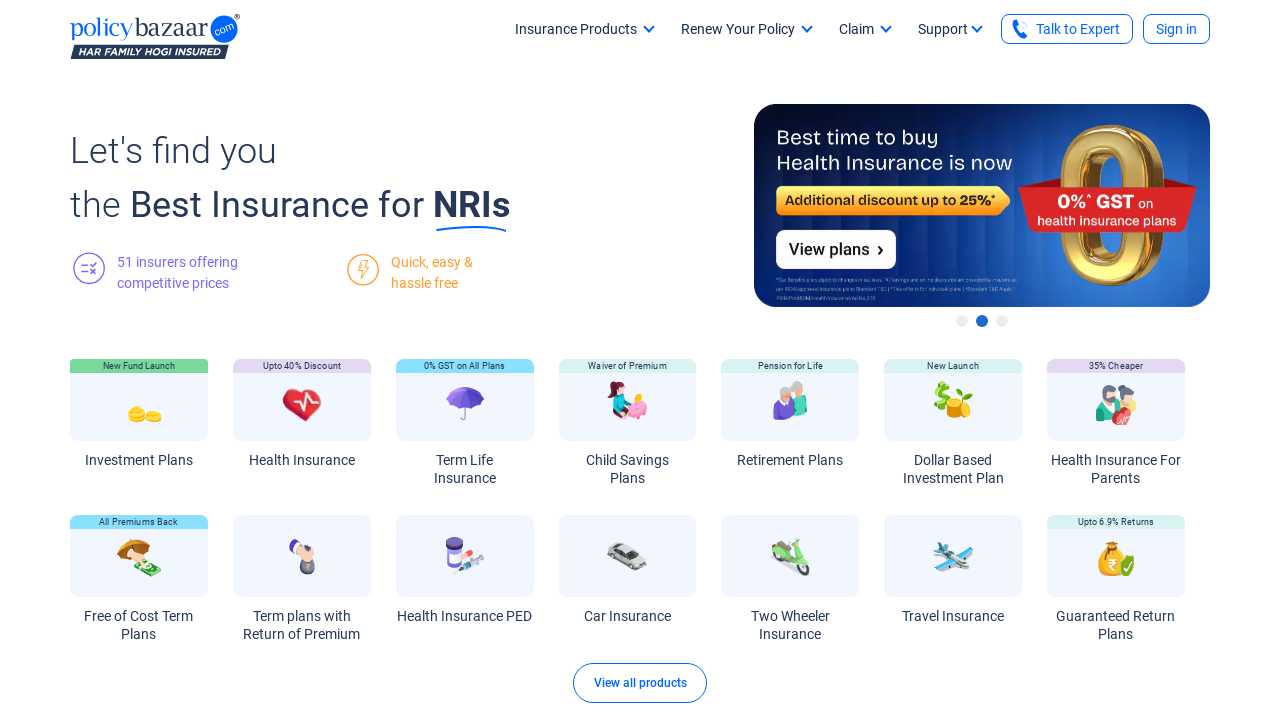

Waited for DOM content to load on PolicyBazaar homepage
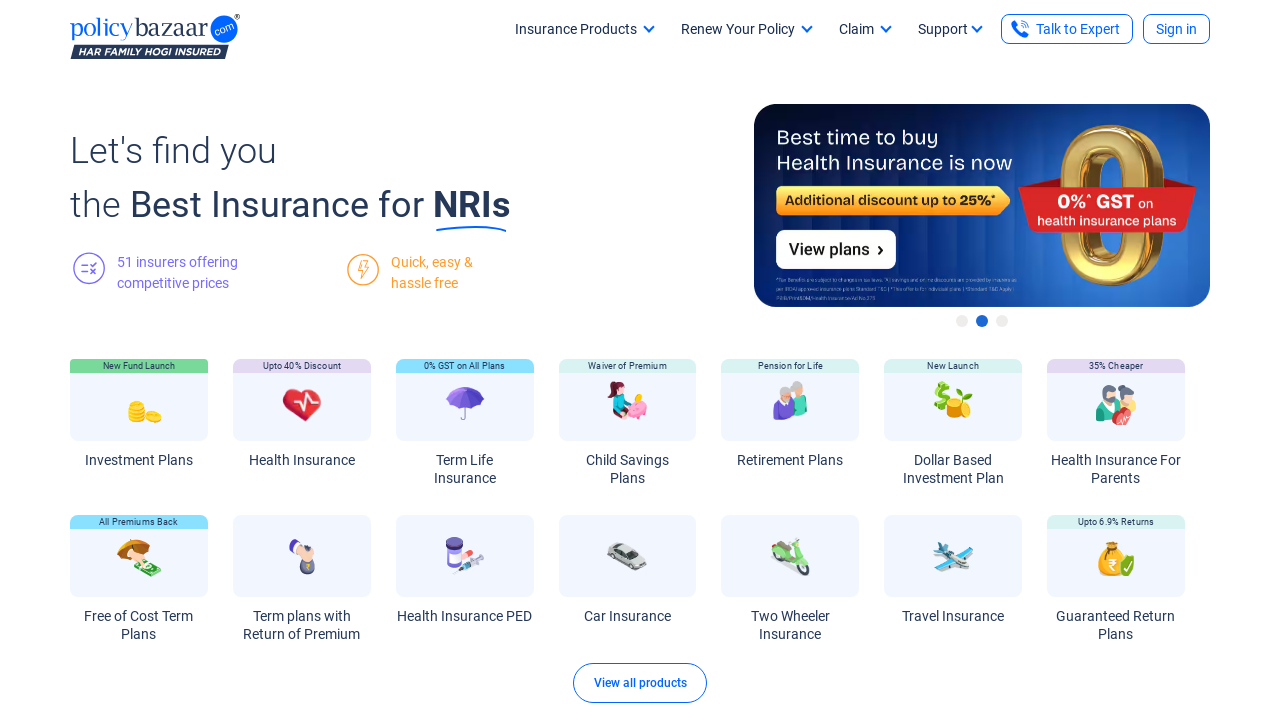

Verified page body element is present and visible
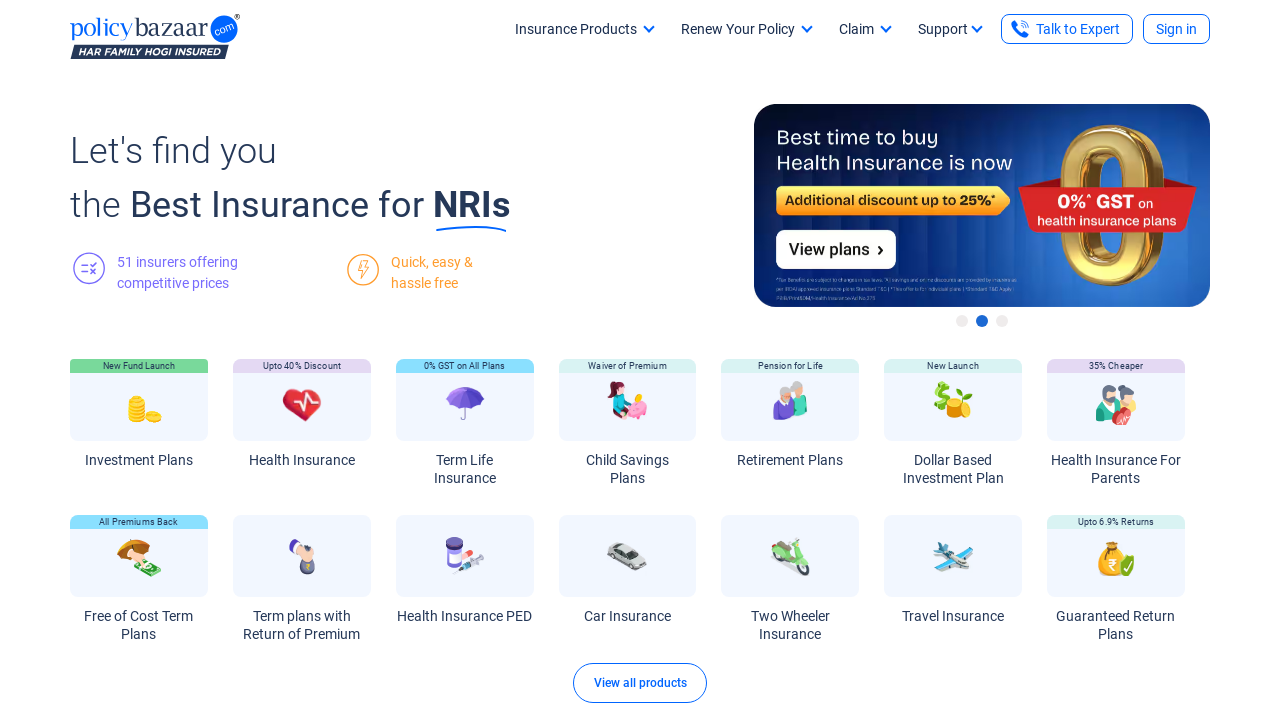

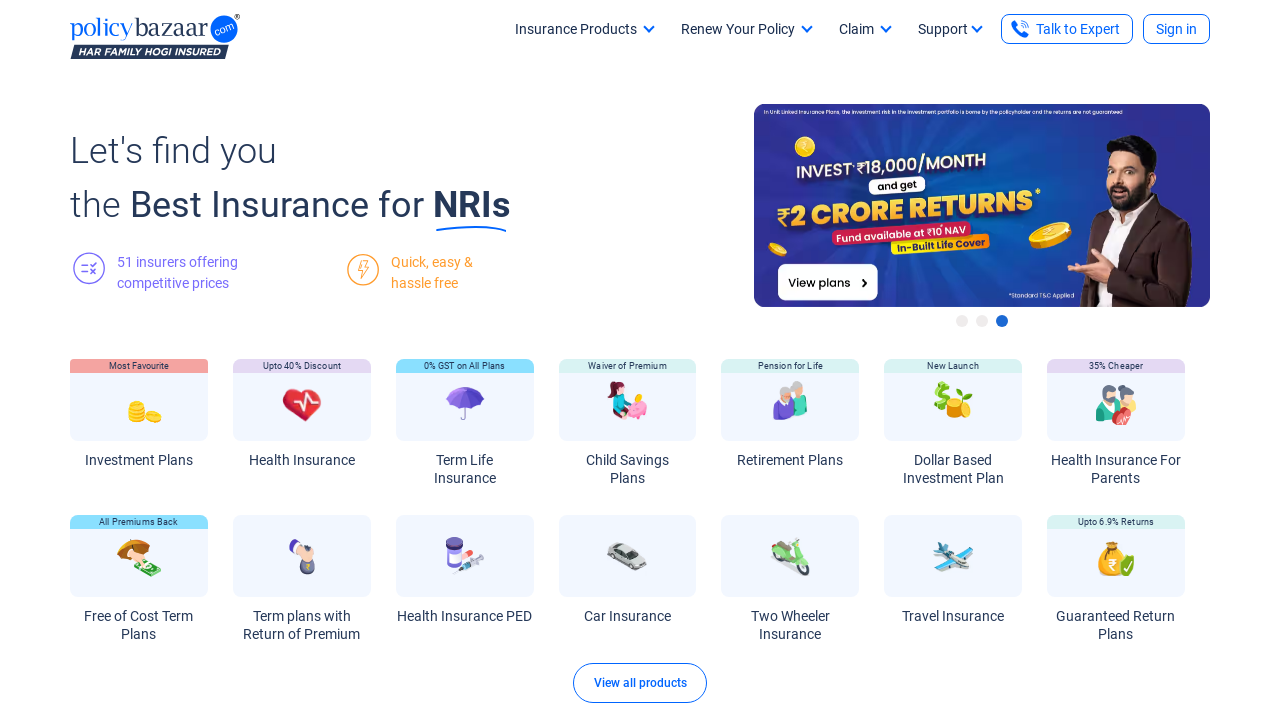